Tests alert that appears after 5 seconds delay

Starting URL: https://demoqa.com/alerts

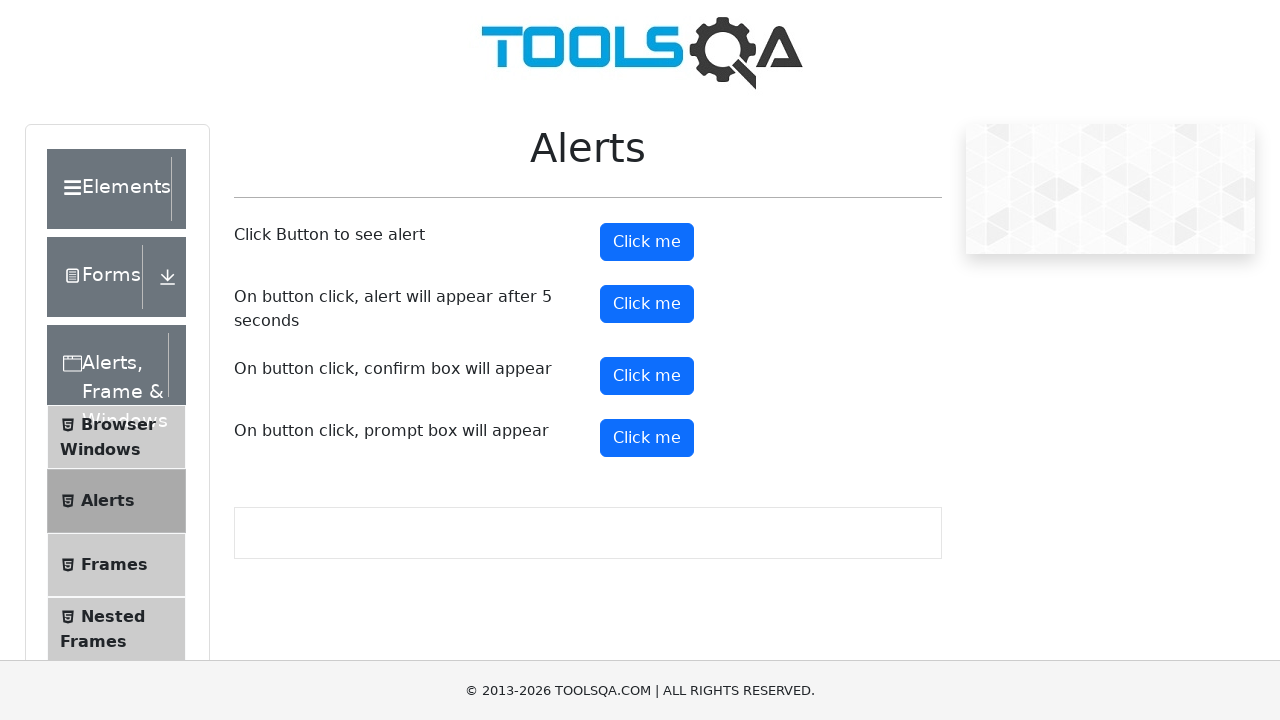

Set up dialog handler to automatically accept alerts
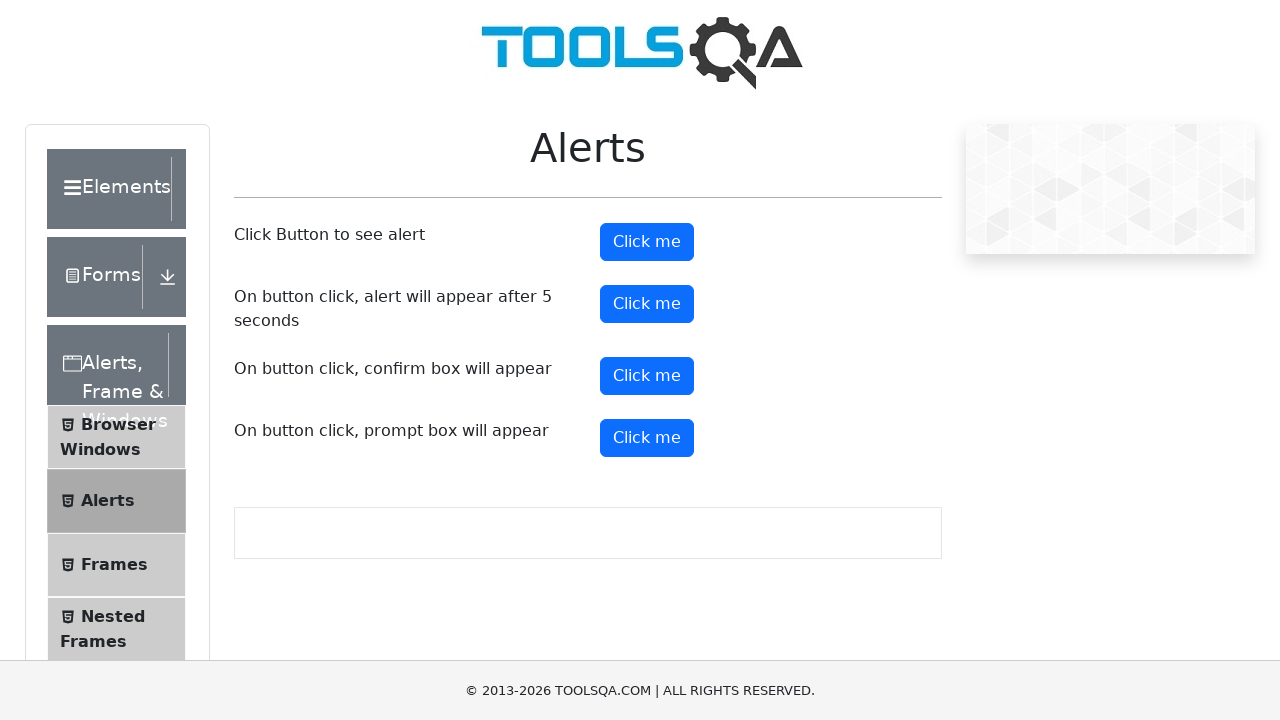

Clicked timer alert button to trigger 5-second delay at (647, 304) on #timerAlertButton
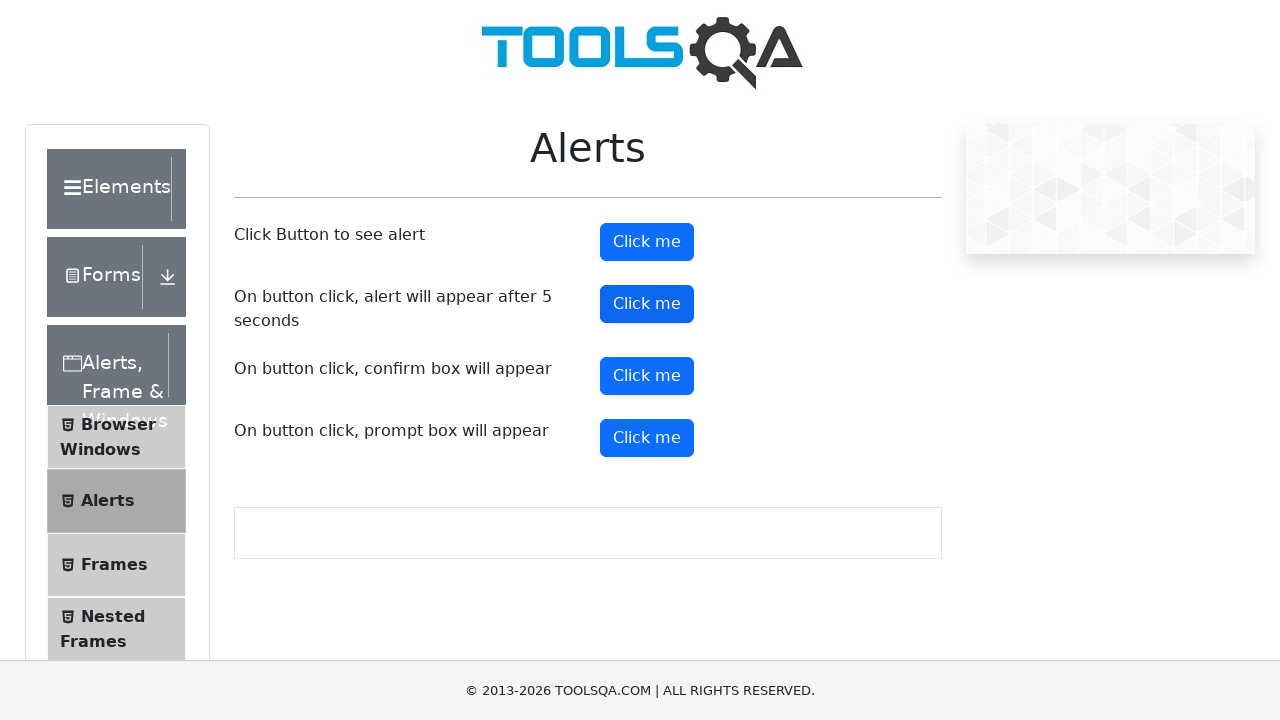

Waited 5 seconds for alert to appear and be automatically accepted
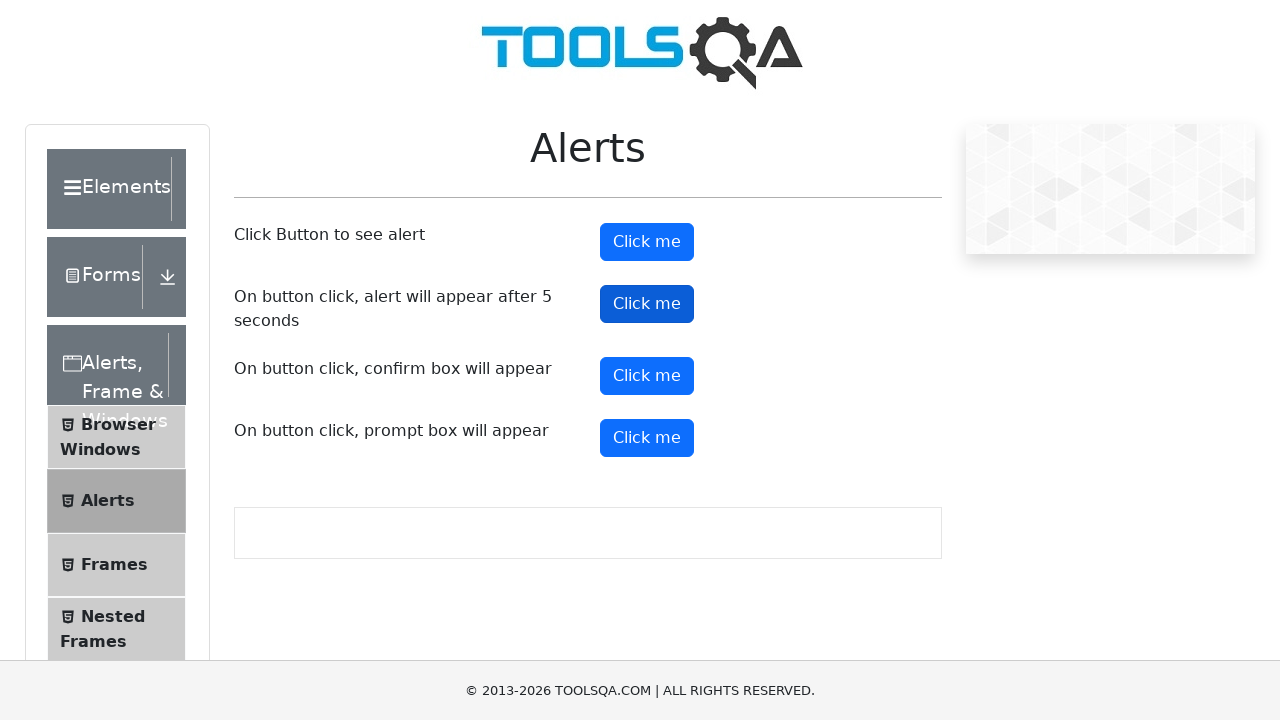

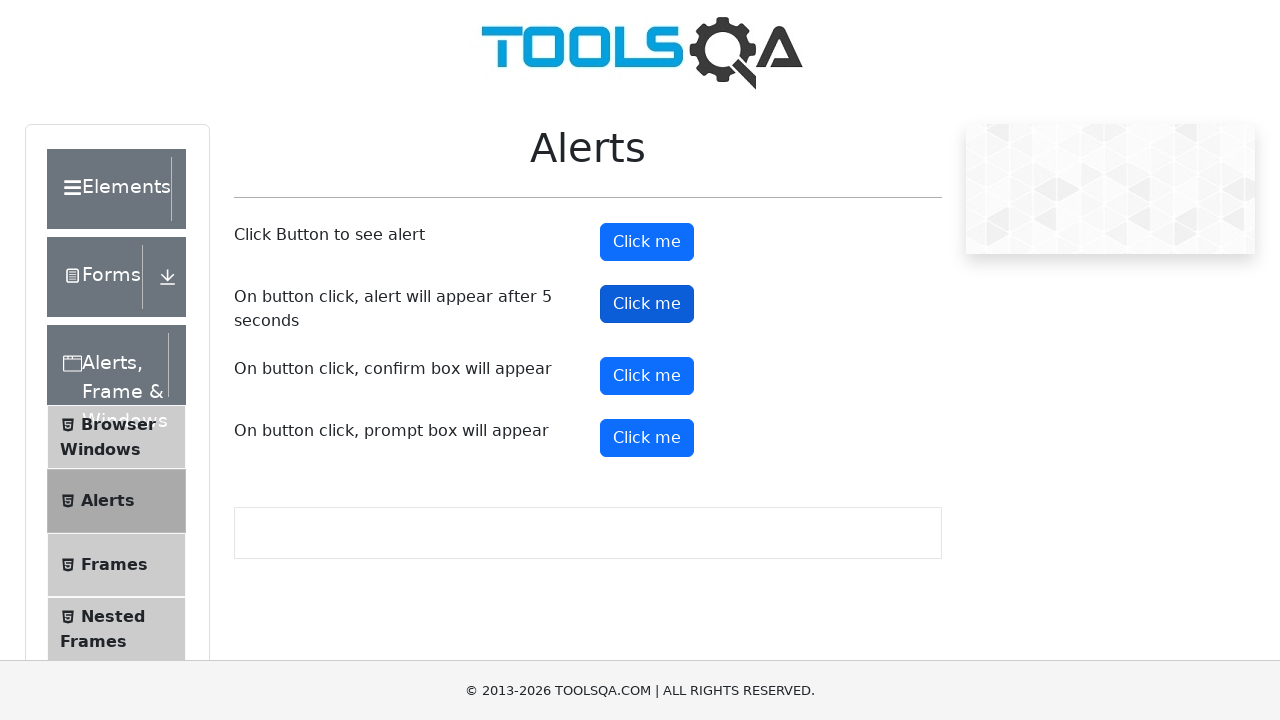